Tests welcome section links by clicking on email, Twitter, and Discord links

Starting URL: https://brandextender.io/demo/

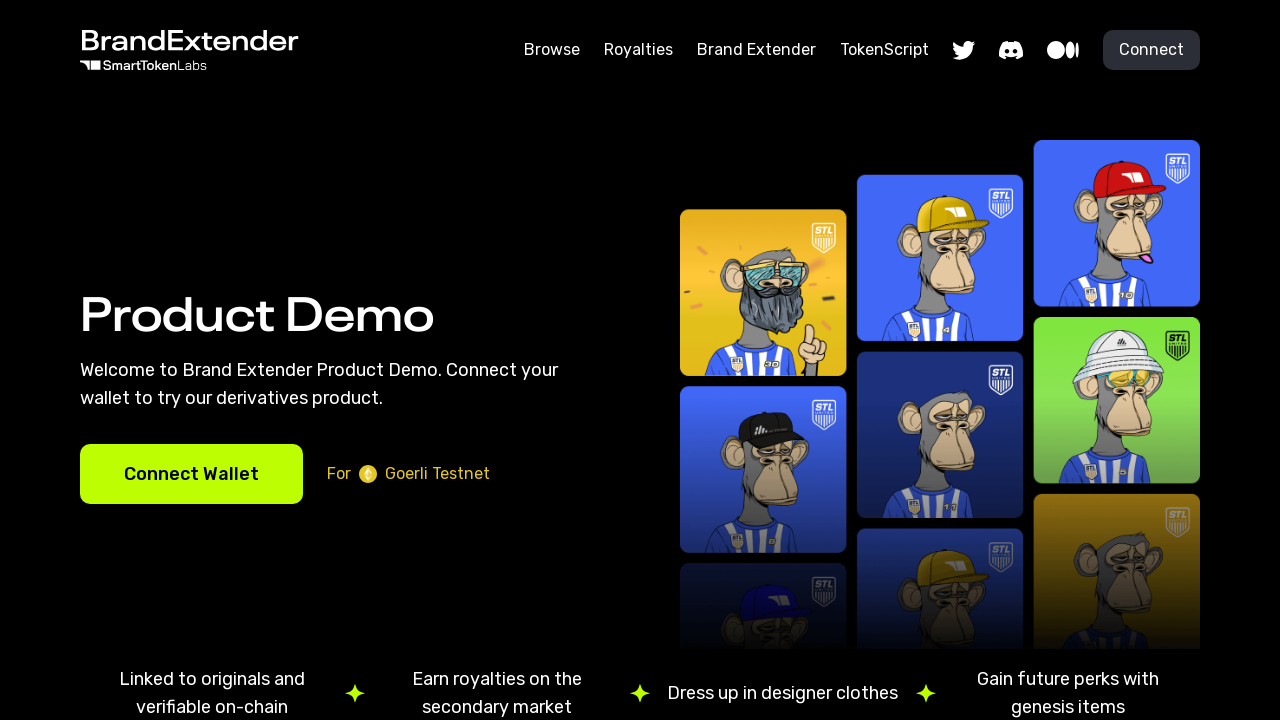

Clicked email link (sayhi@smarttokenlabs.com) at (440, 426) on a[href="mailto:sayhi@smarttokenlabs.com"]
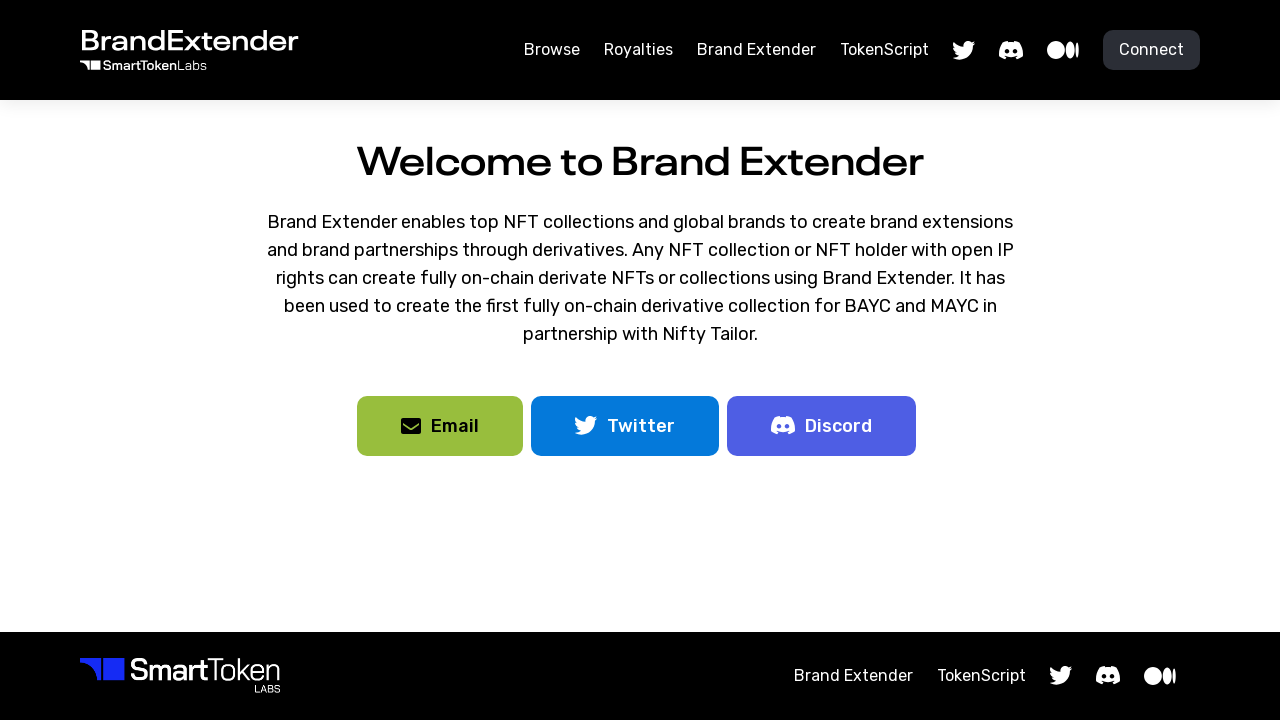

Clicked Twitter link (TokenScript) at (624, 426) on a[href="https://twitter.com/TokenScript"].px-11
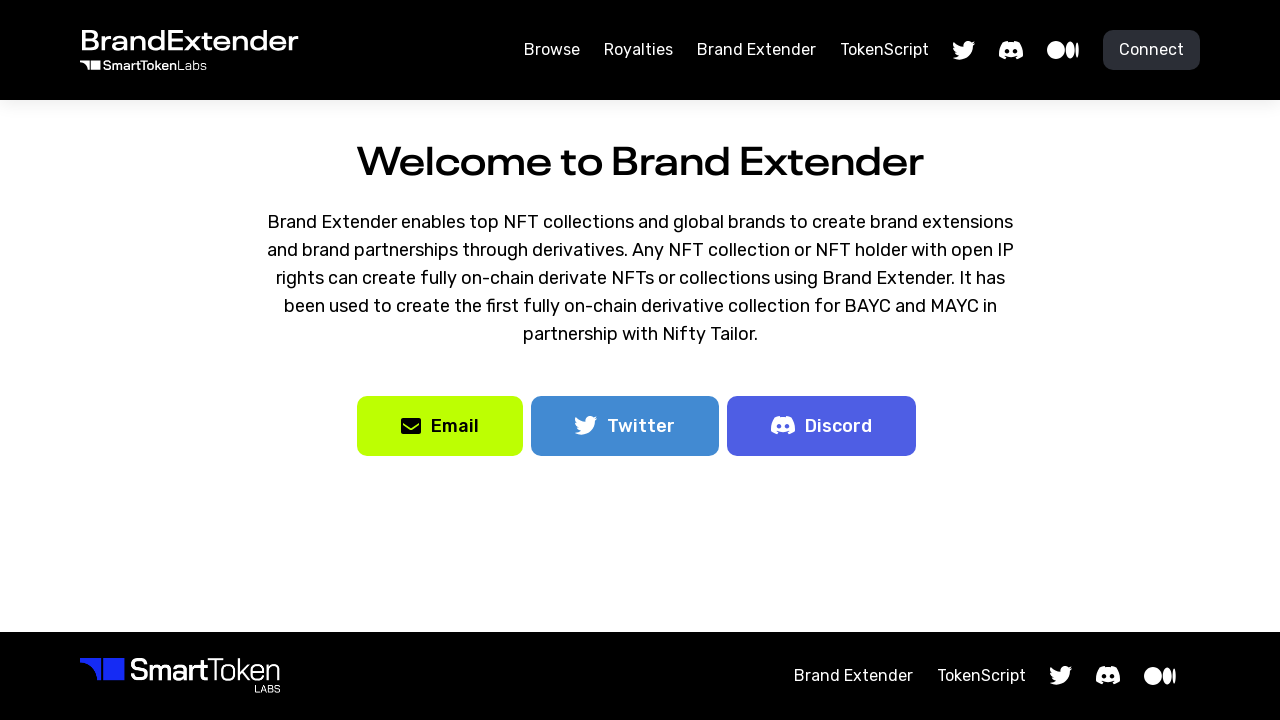

Clicked Discord link (discord.gg/65r8HRBye9) at (821, 426) on a[href="https://discord.gg/65r8HRBye9"].px-11
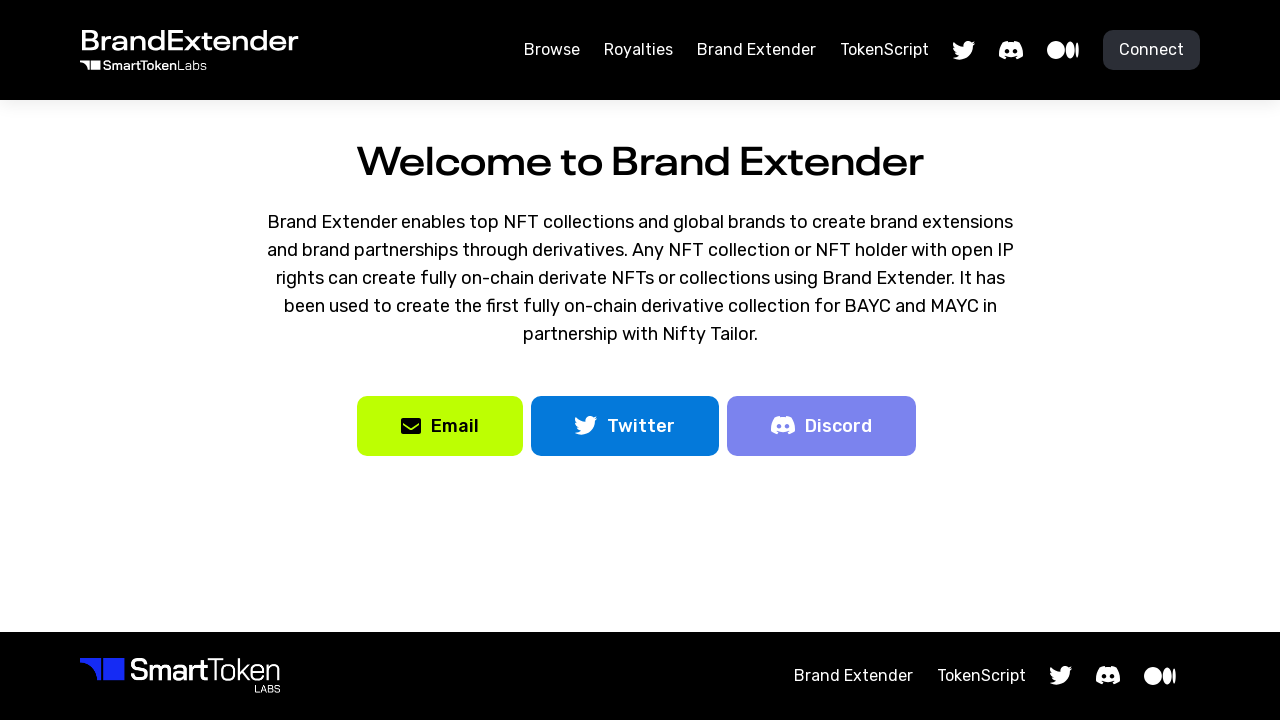

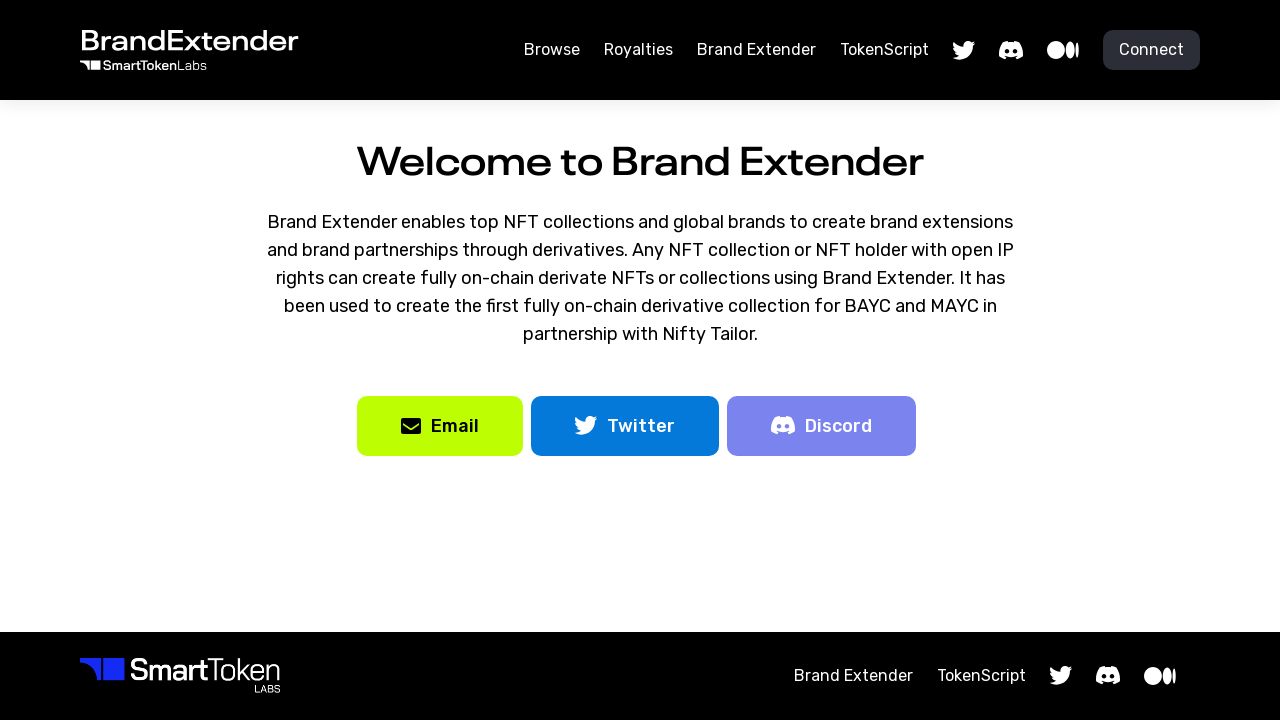